Tests auto-suggest dropdown functionality by typing a partial country name and selecting from suggestions, then tests a checkbox for senior citizen discount

Starting URL: https://rahulshettyacademy.com/dropdownsPractise/

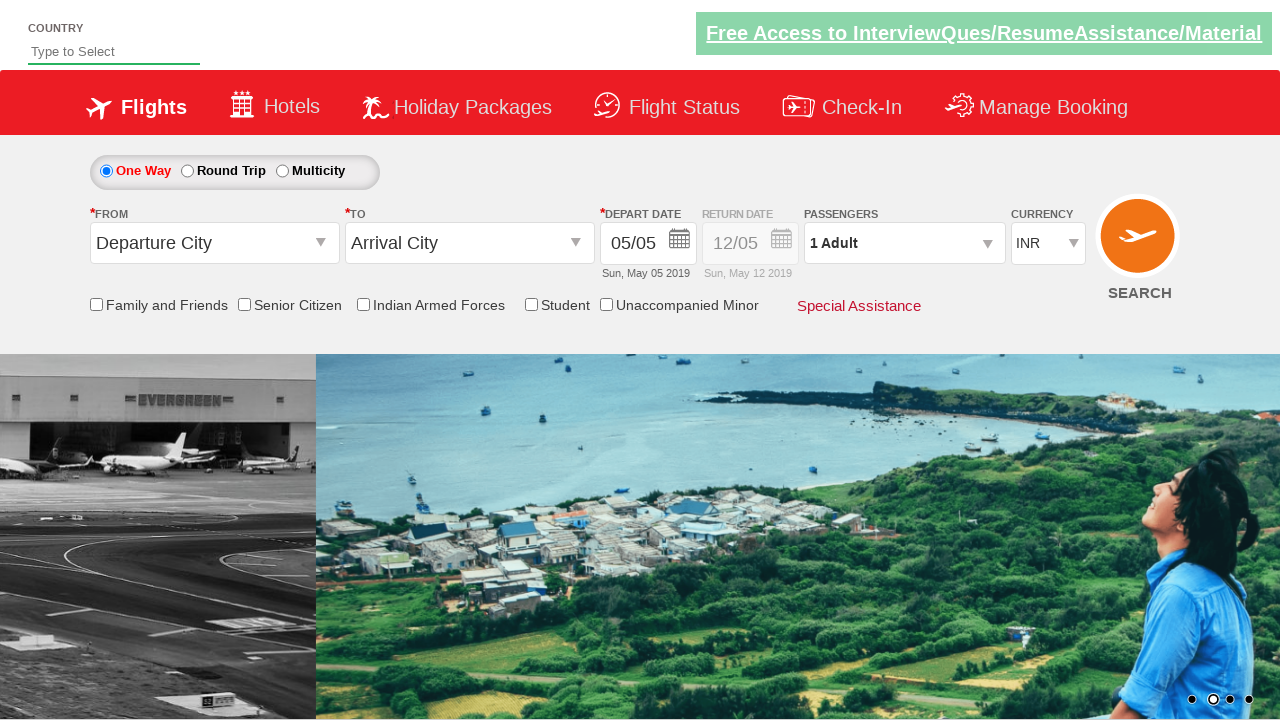

Filled autosuggest field with 'ind' to trigger country suggestions on #autosuggest
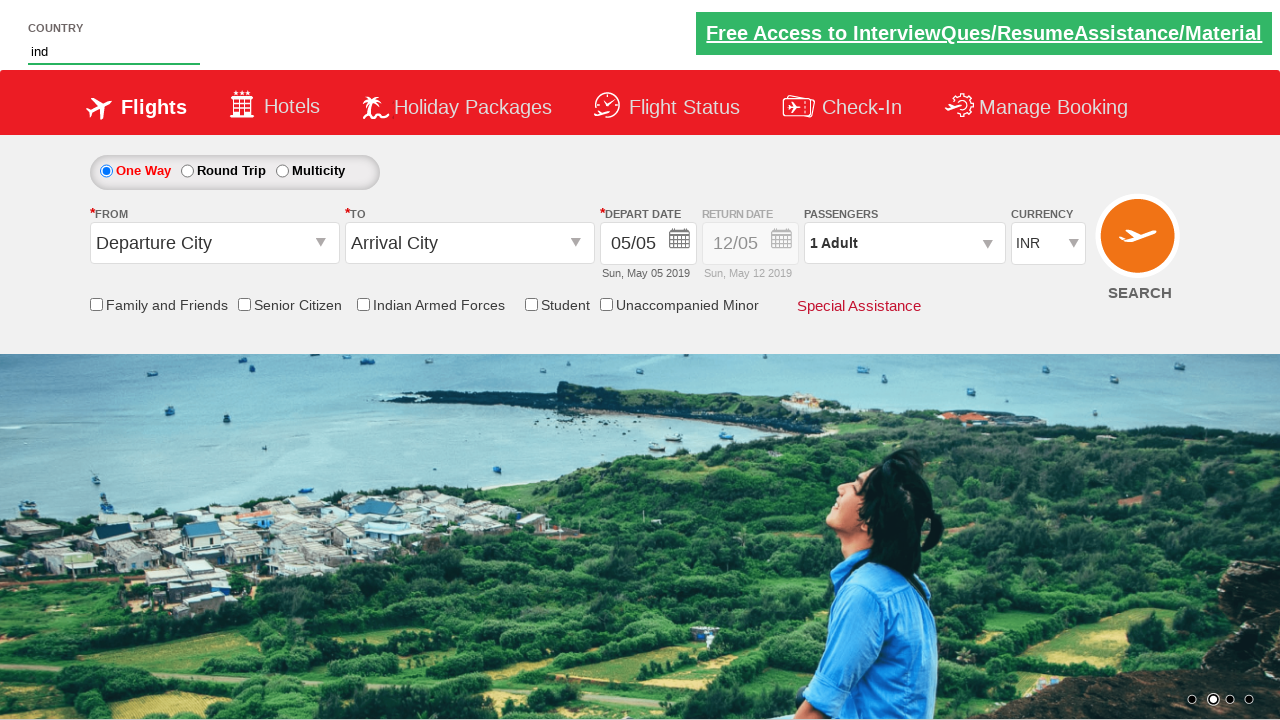

Auto-suggest dropdown appeared with country options
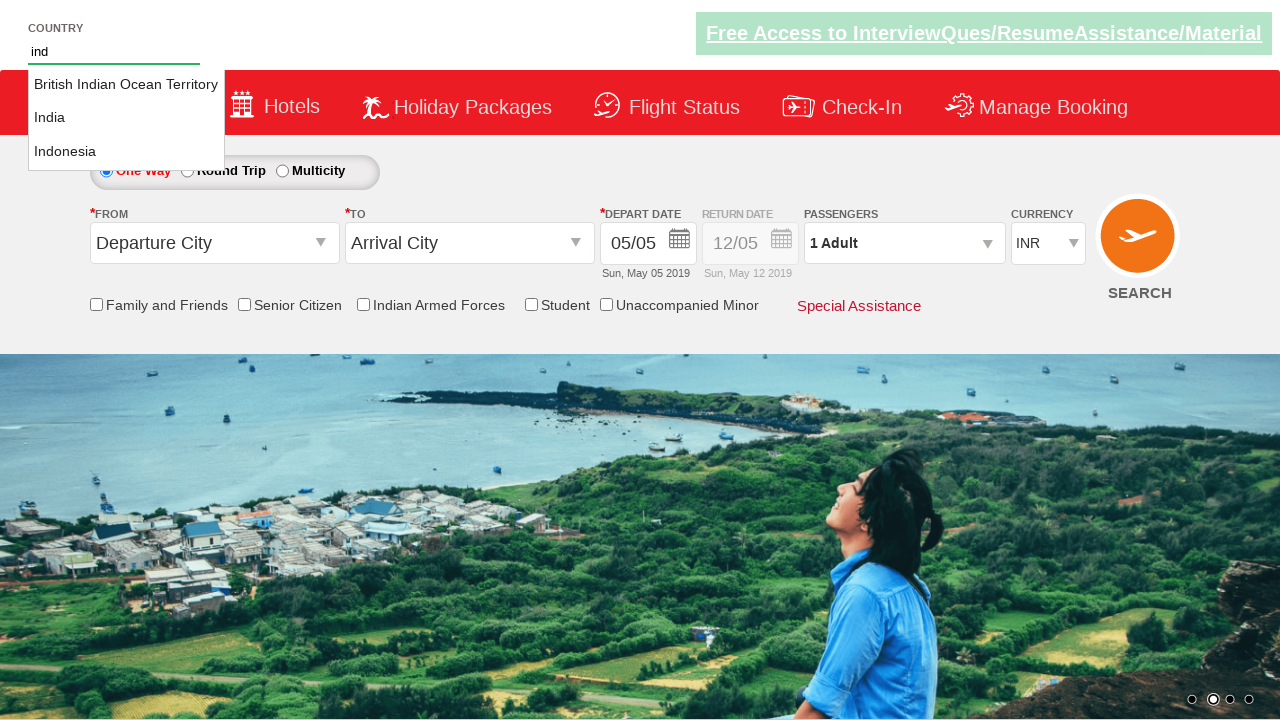

Selected 'India' from the auto-suggest dropdown at (126, 118) on li.ui-menu-item a >> nth=1
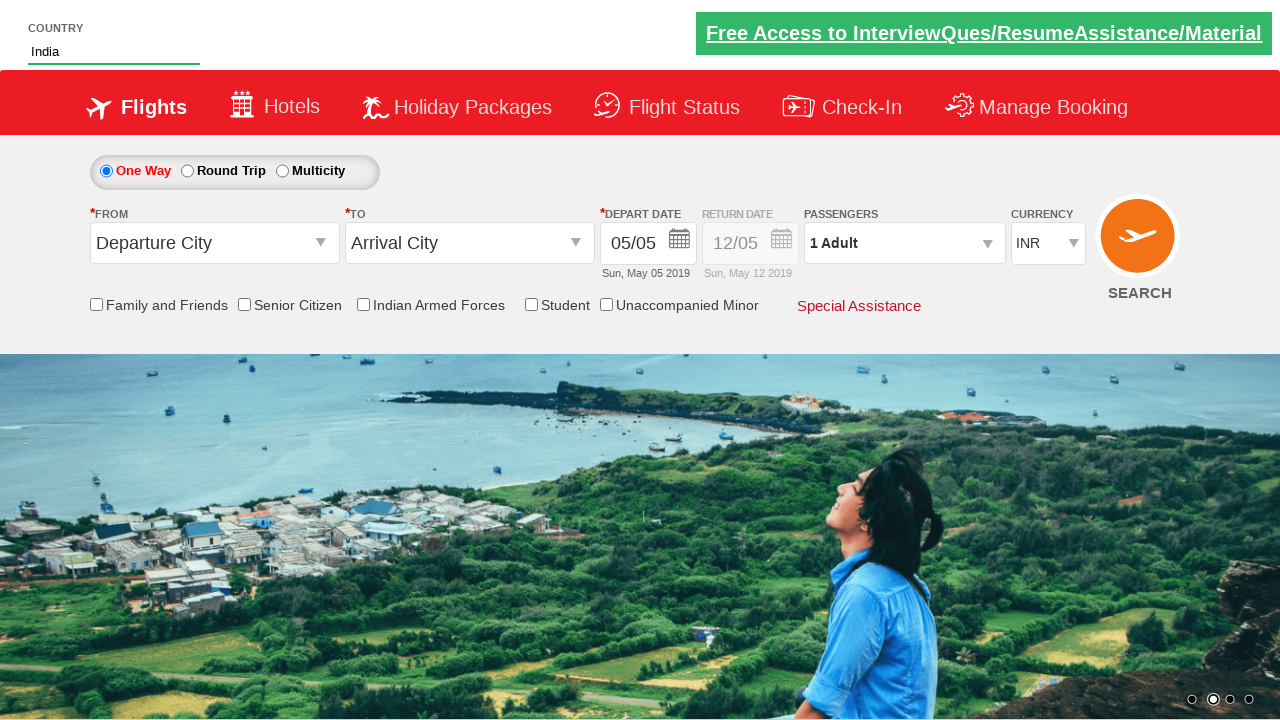

Clicked senior citizen discount checkbox at (244, 304) on input[id*='SeniorCitizenDiscount']
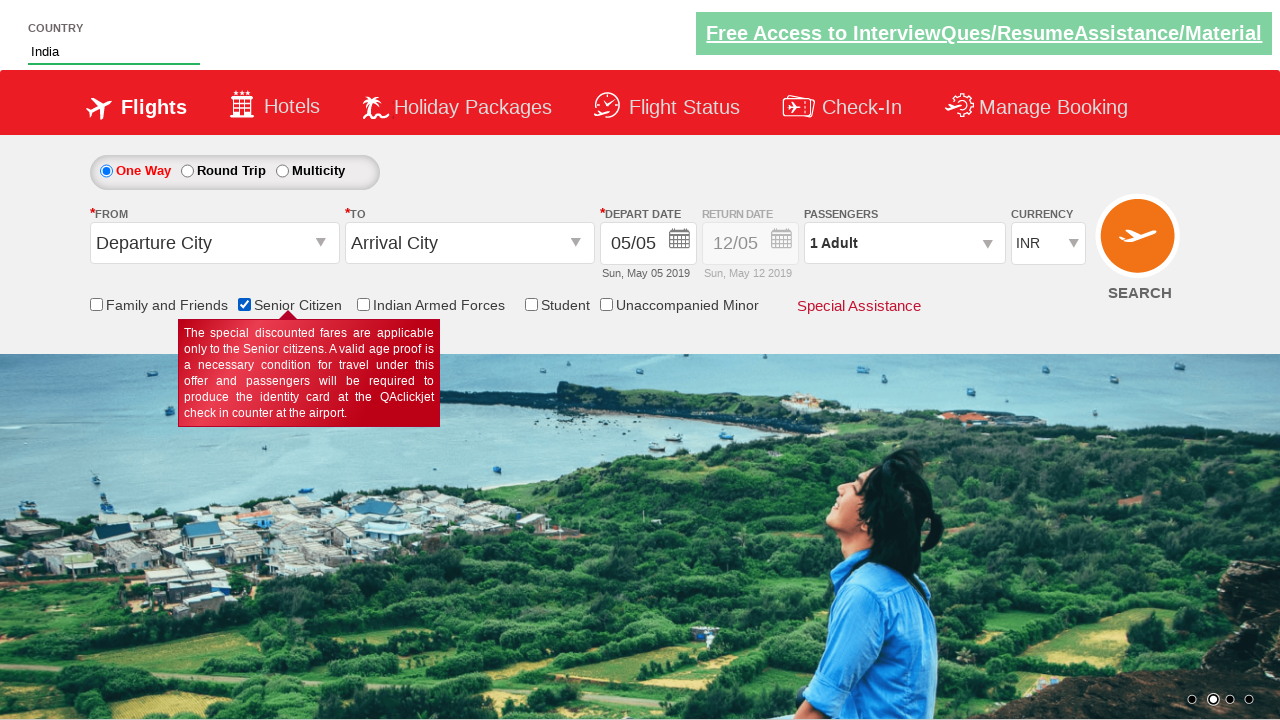

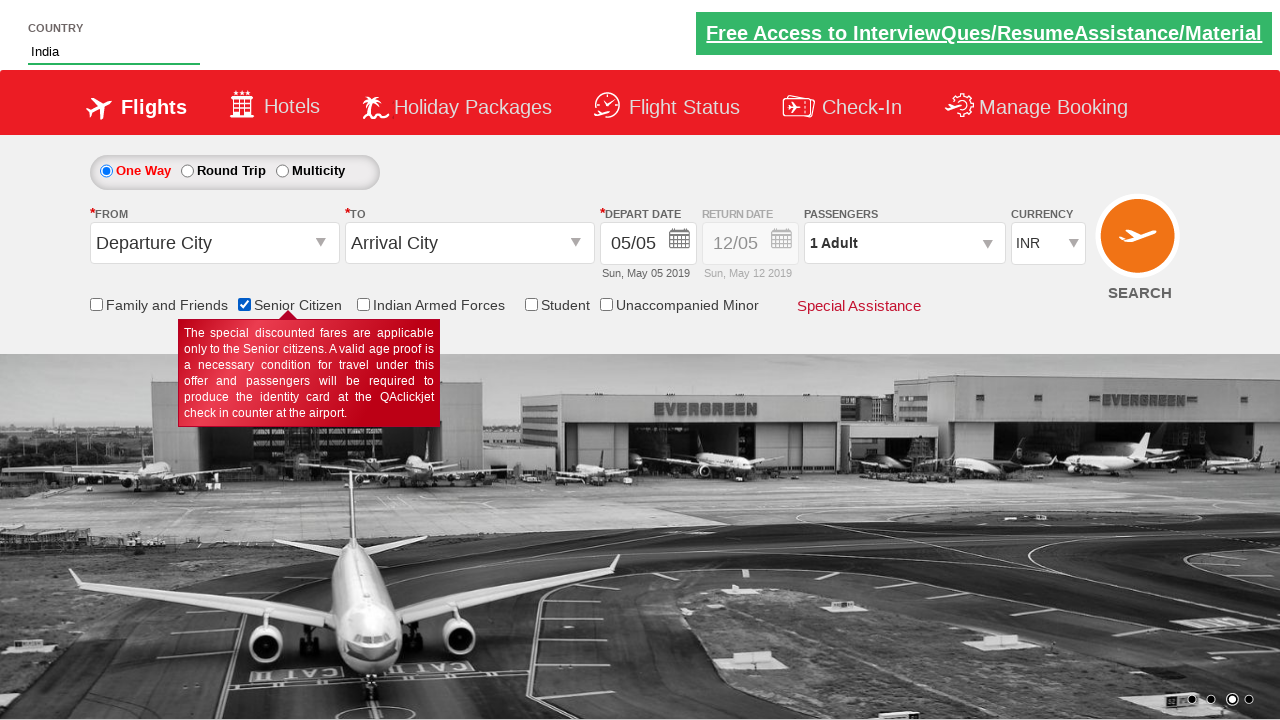